Navigates to the Shein e-commerce website homepage and verifies the page loads successfully

Starting URL: http://www.shein.com

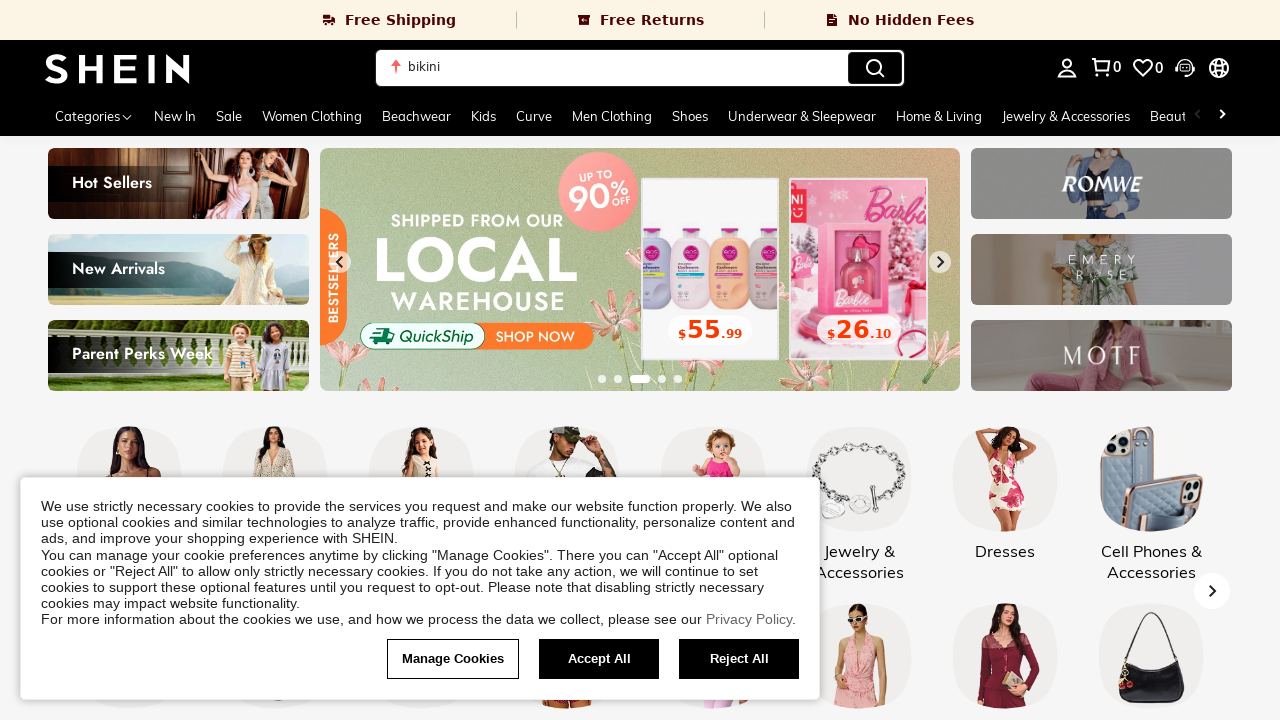

Waited for DOM content to be loaded
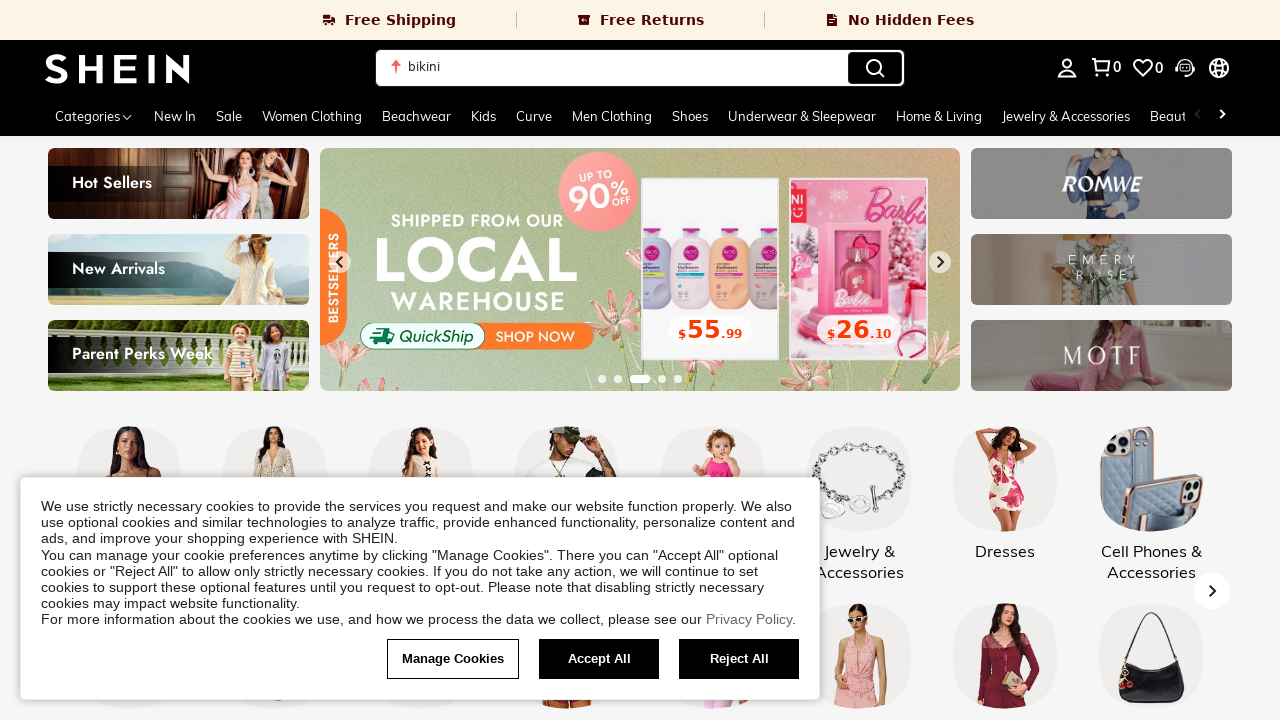

Verified page title is present - Shein homepage loaded successfully
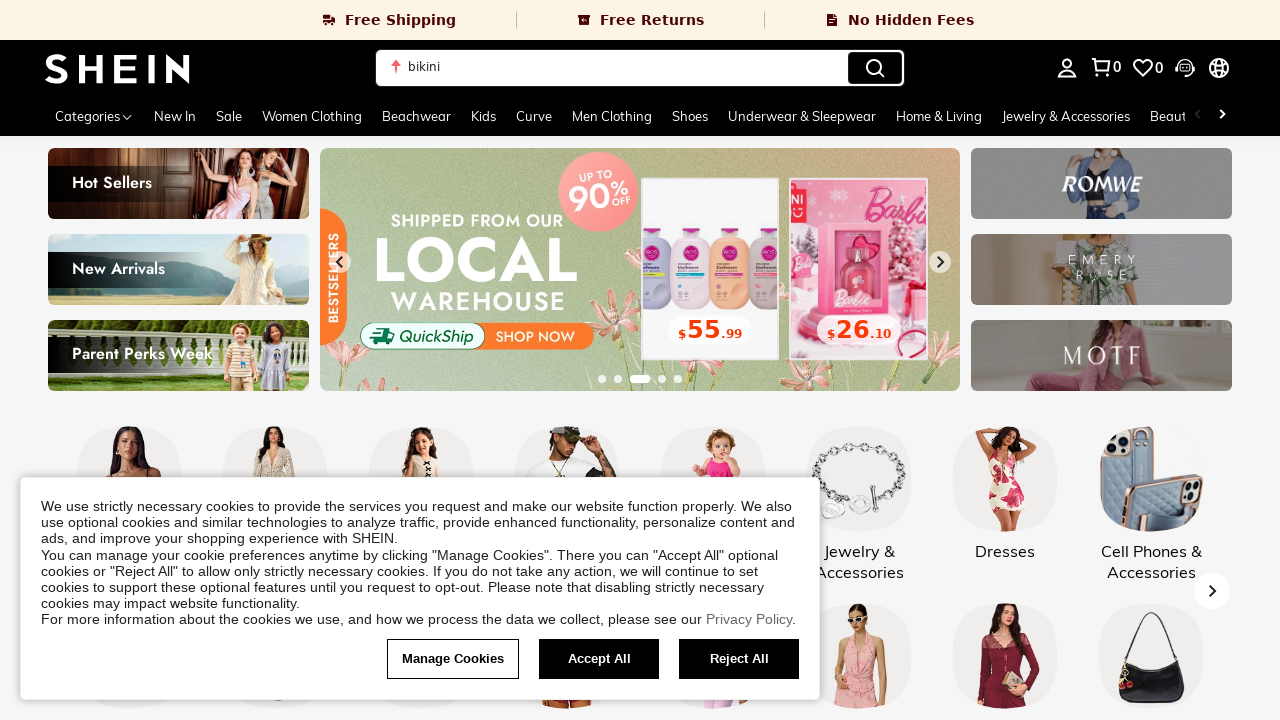

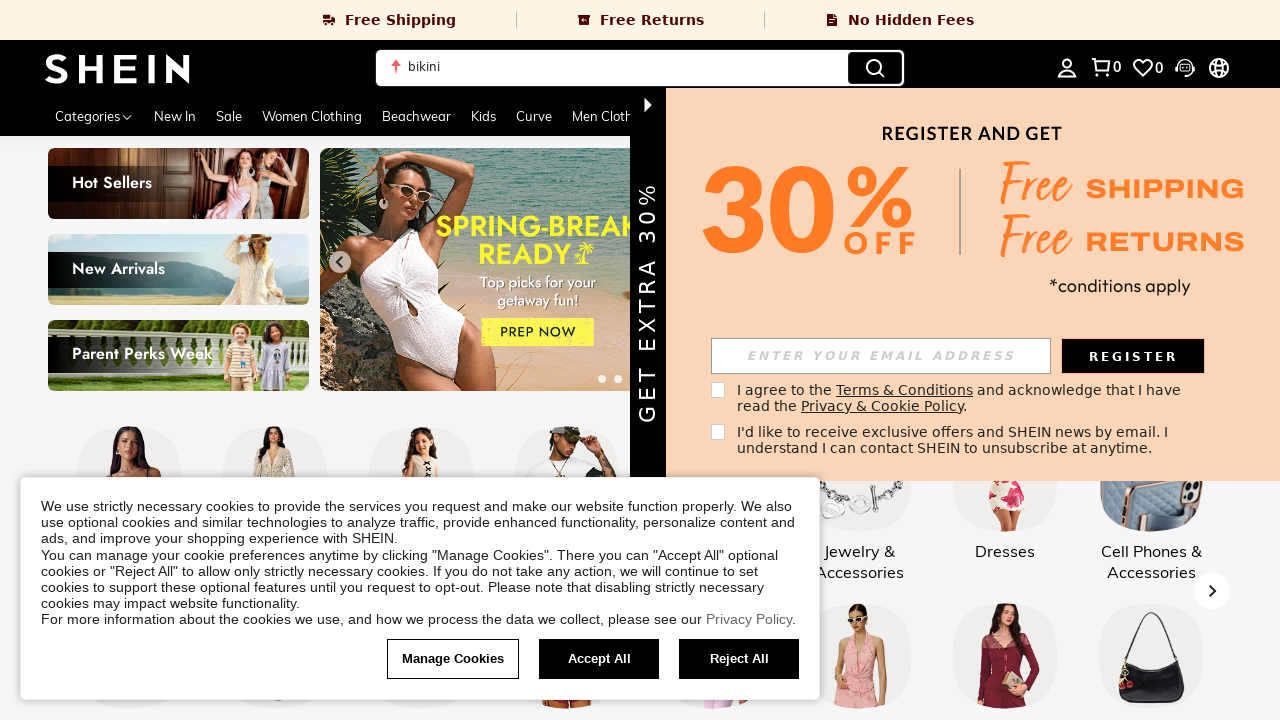